Navigates to Paytm website, opens sign-in modal, switches to iframe content, interacts with video element and closes it

Starting URL: https://paytm.com/

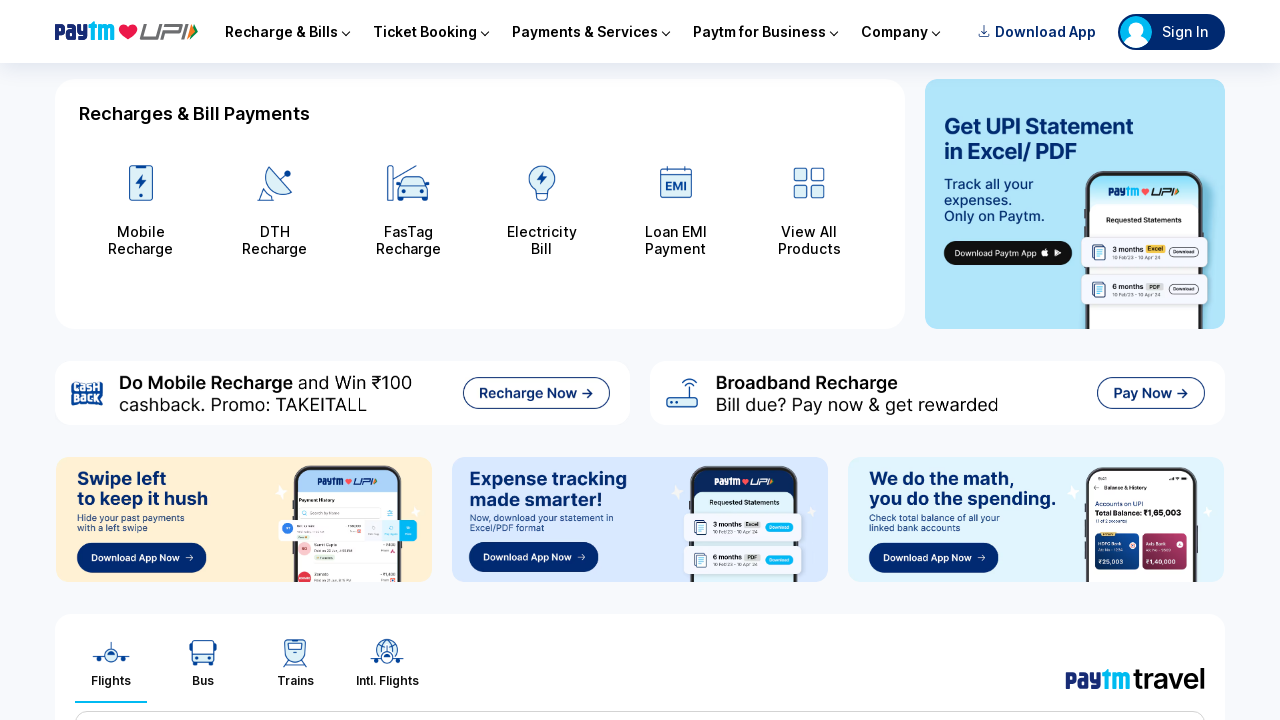

Clicked Sign In button to open modal at (1185, 32) on text='Sign In'
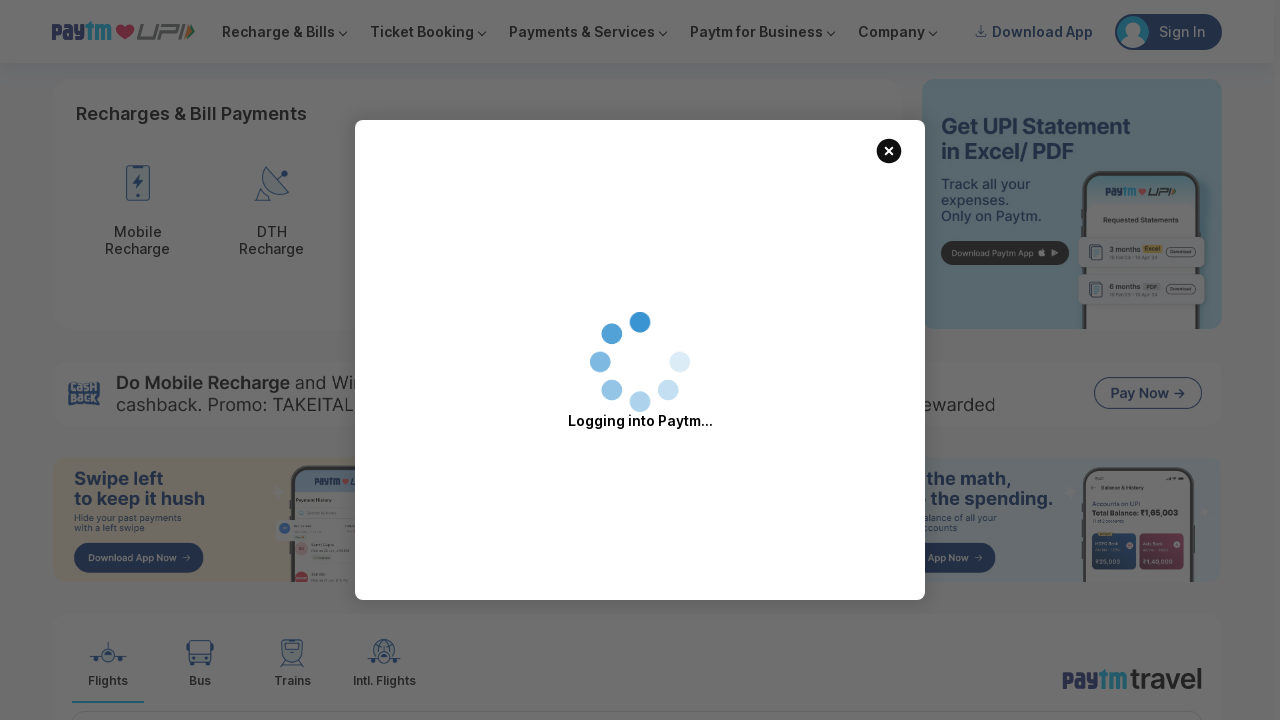

Waited for iframe to appear
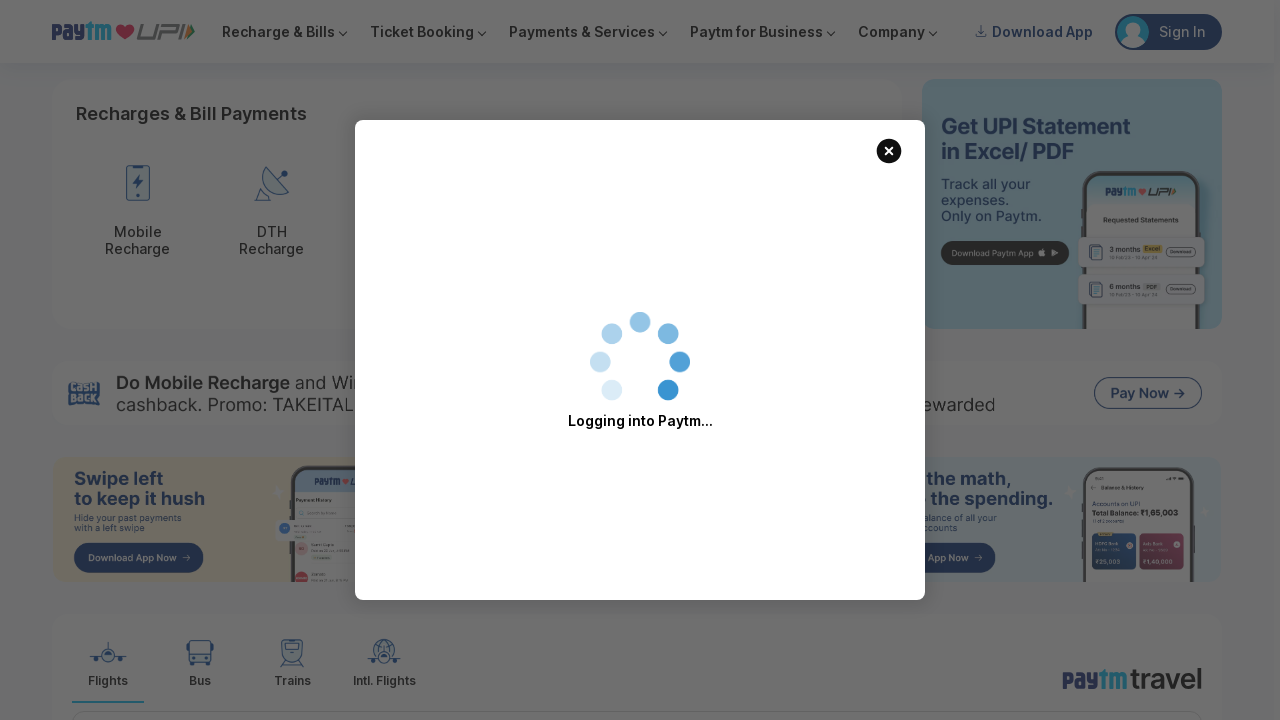

Retrieved all frames on page, found 4 iframes
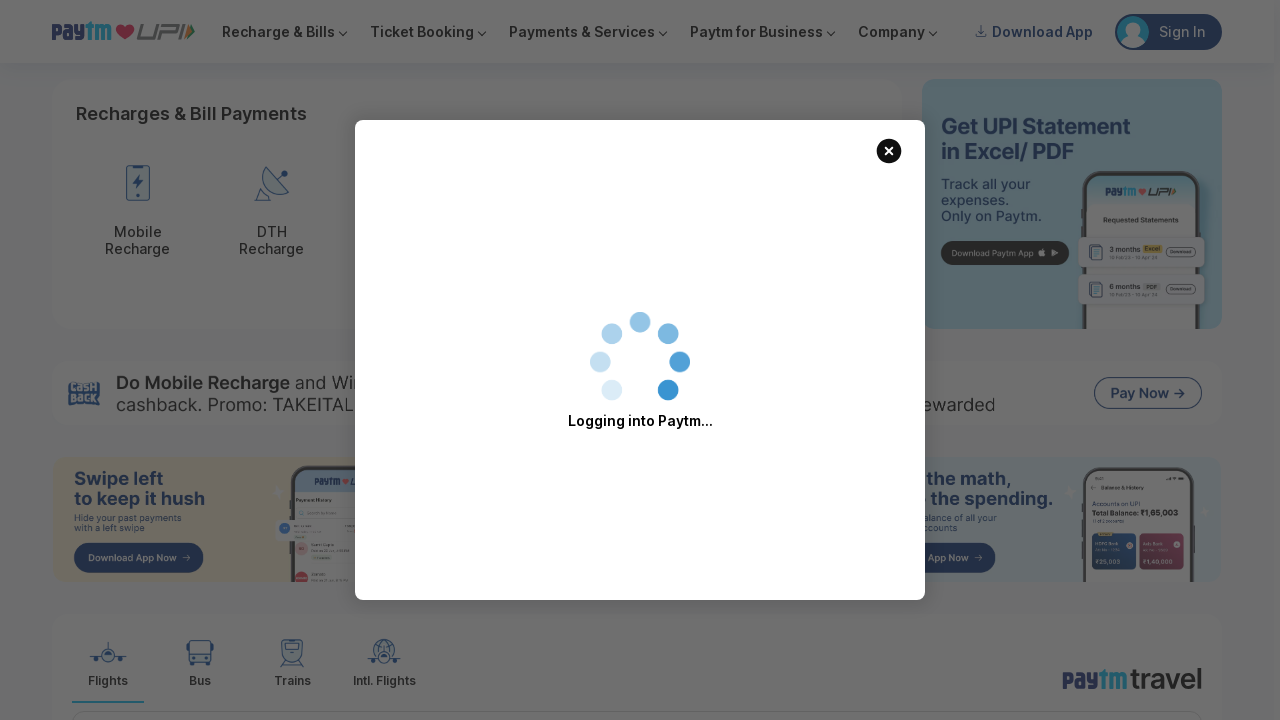

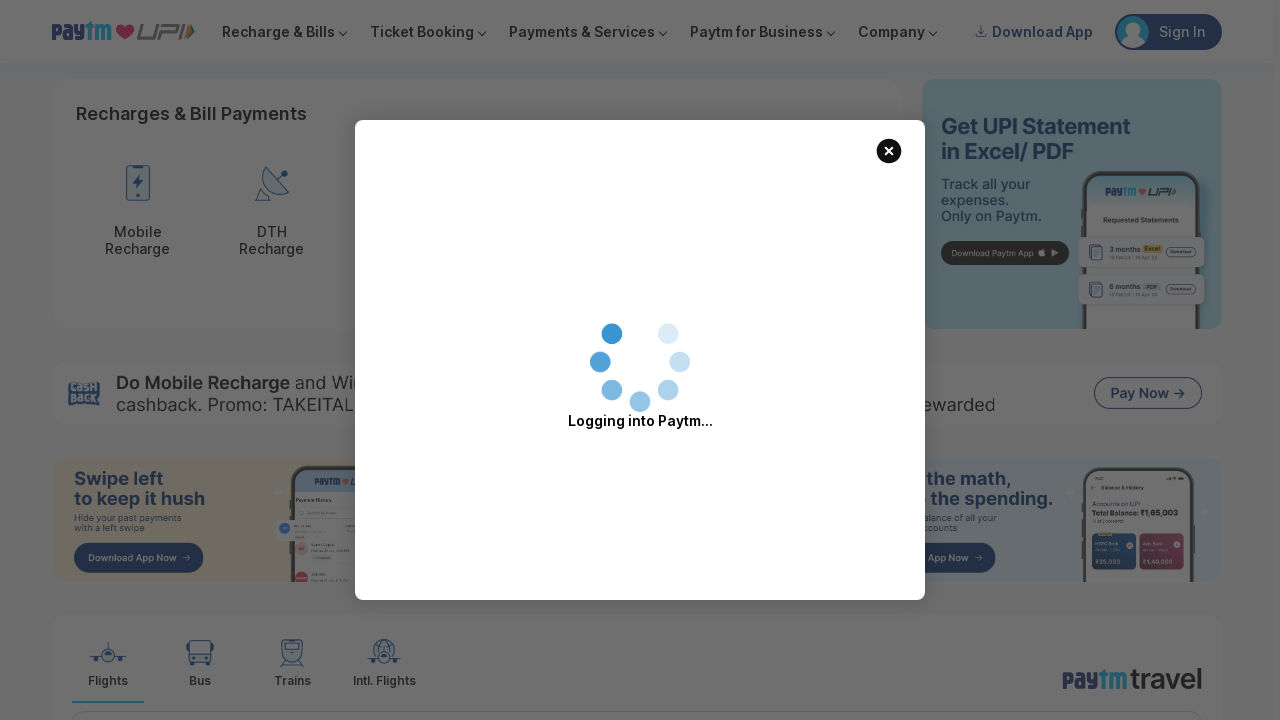